Tests the Series menu navigation by clicking the Series link from the homepage and verifying it redirects to the series page

Starting URL: https://blognesa.netlify.app

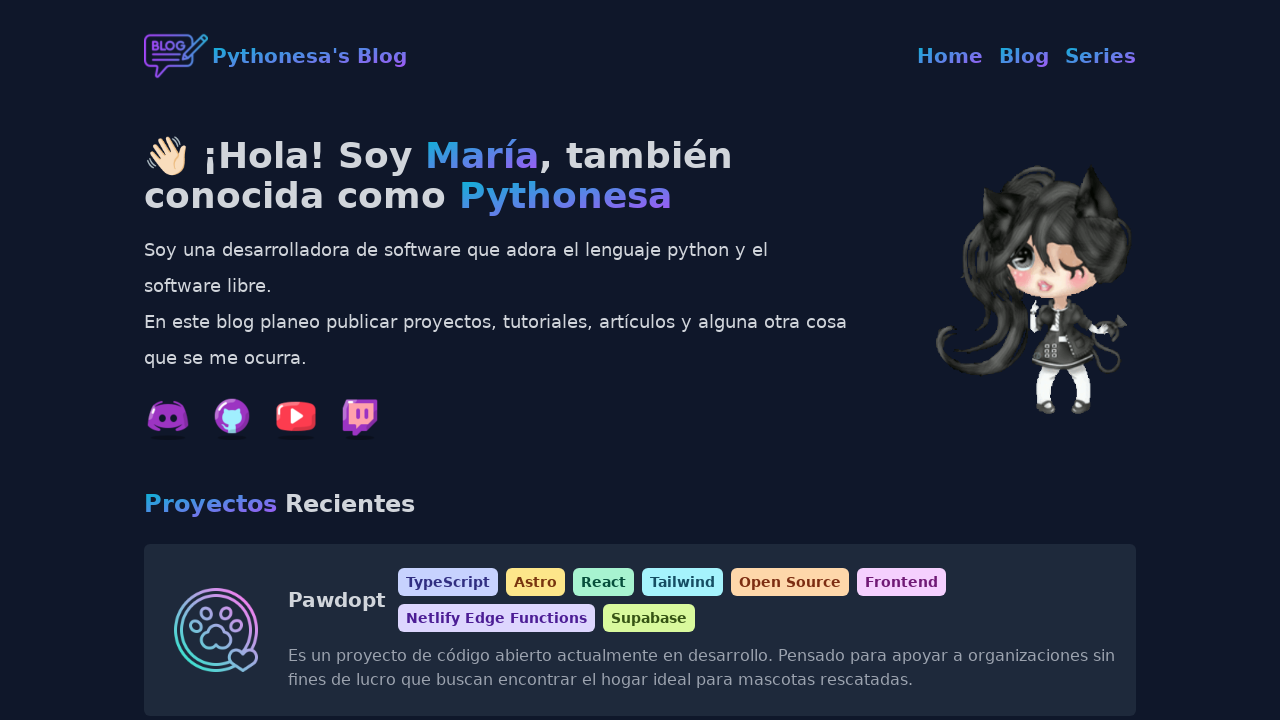

Verified Series link is visible on homepage
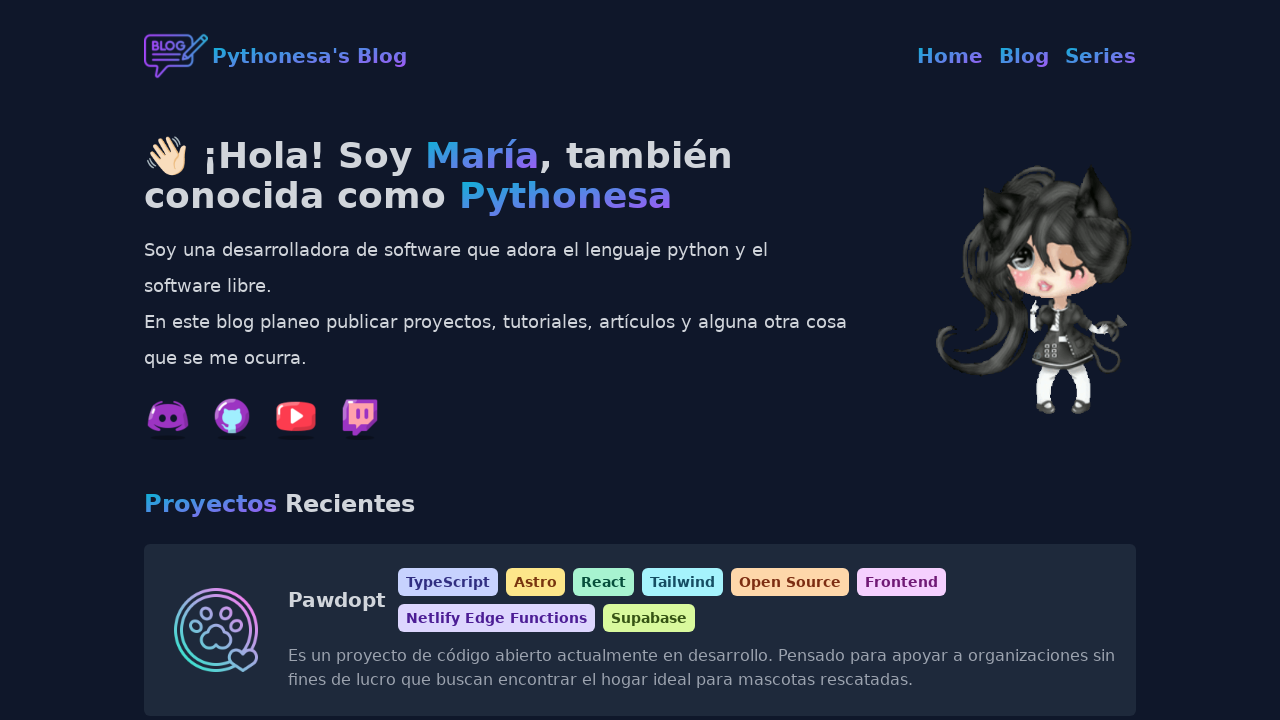

Clicked Series link from homepage at (1100, 56) on internal:role=link[name="Series"i]
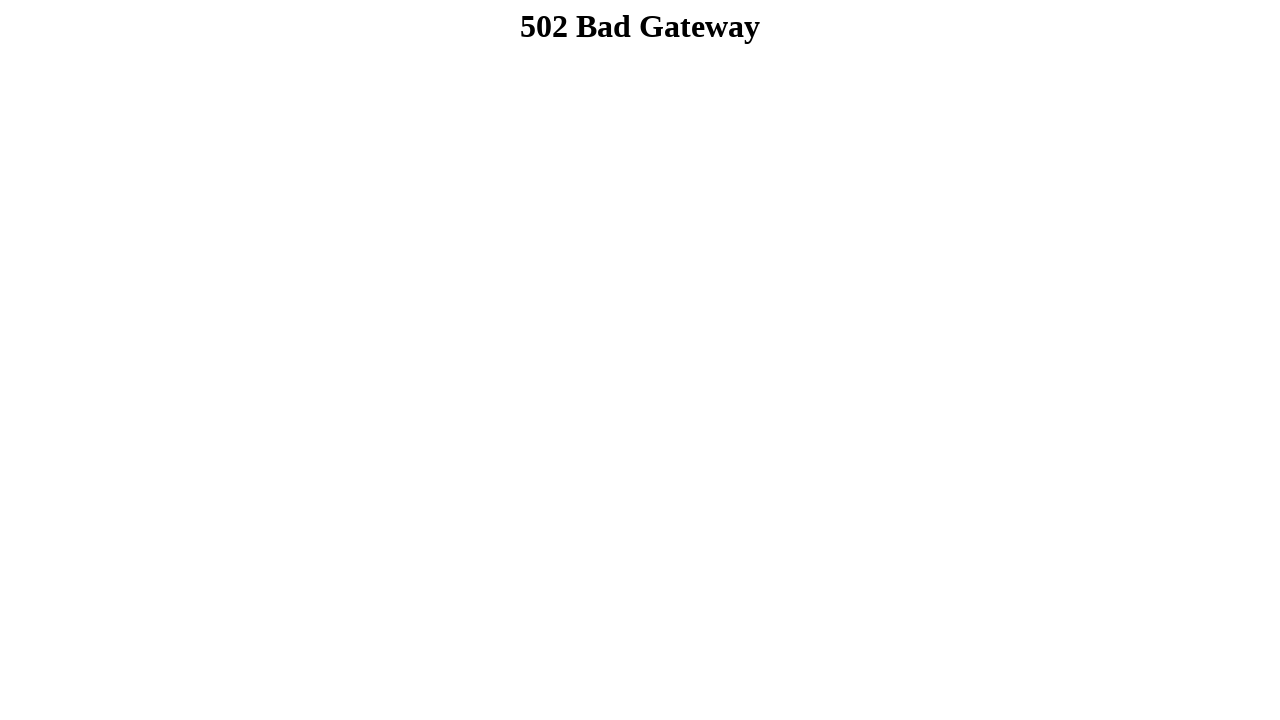

Verified navigation to series page URL
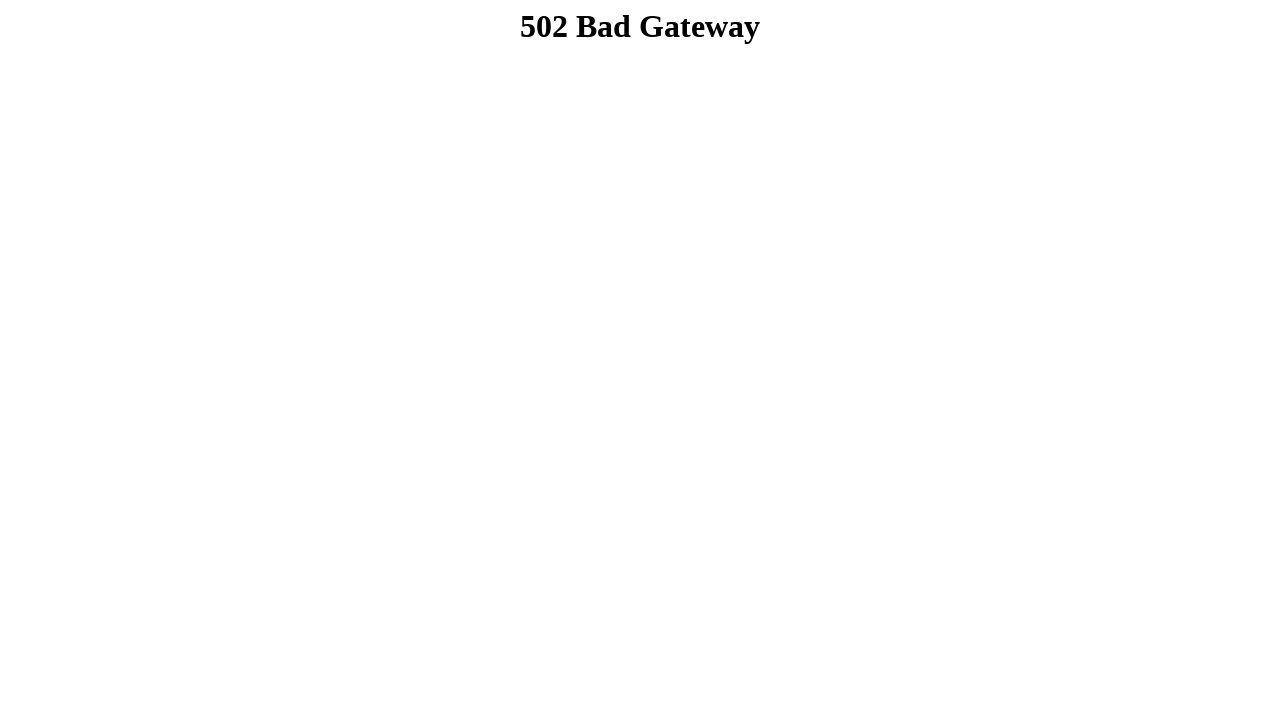

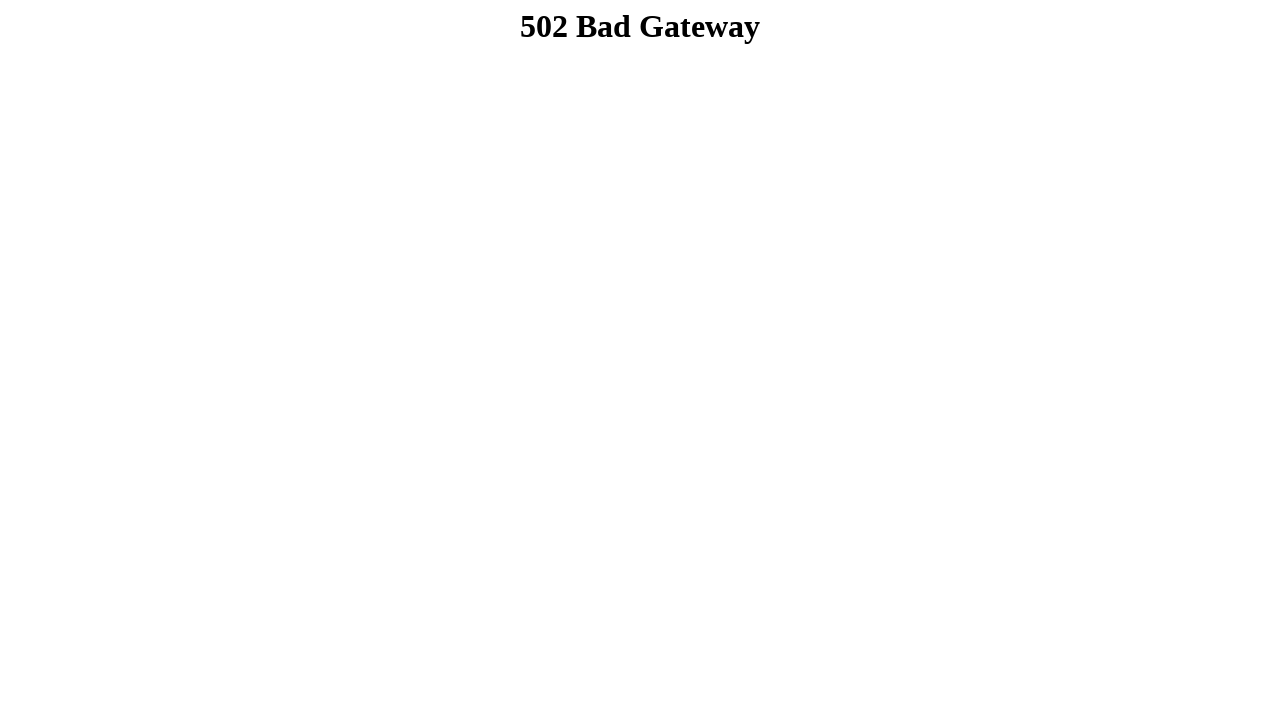